Navigates to Douban's 2017 annual movie list and verifies that the movie list elements are loaded correctly

Starting URL: https://movie.douban.com/annual/2017#1

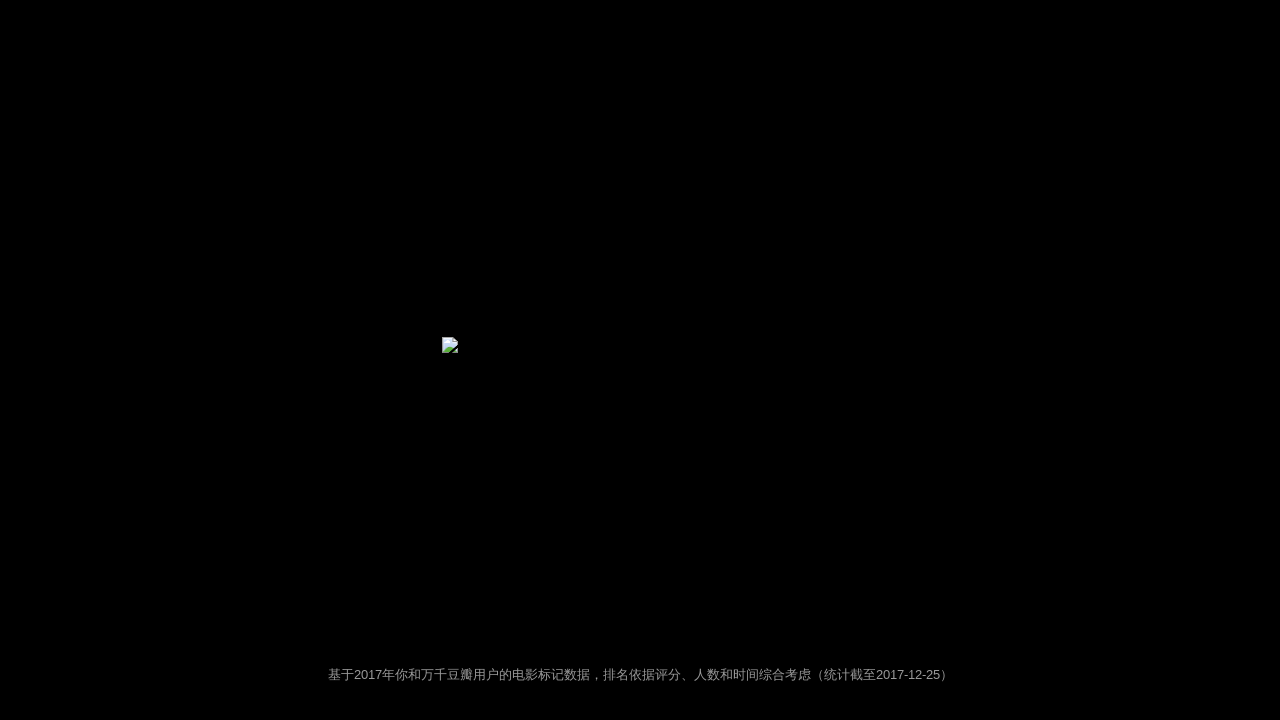

Waited for movie list section to load
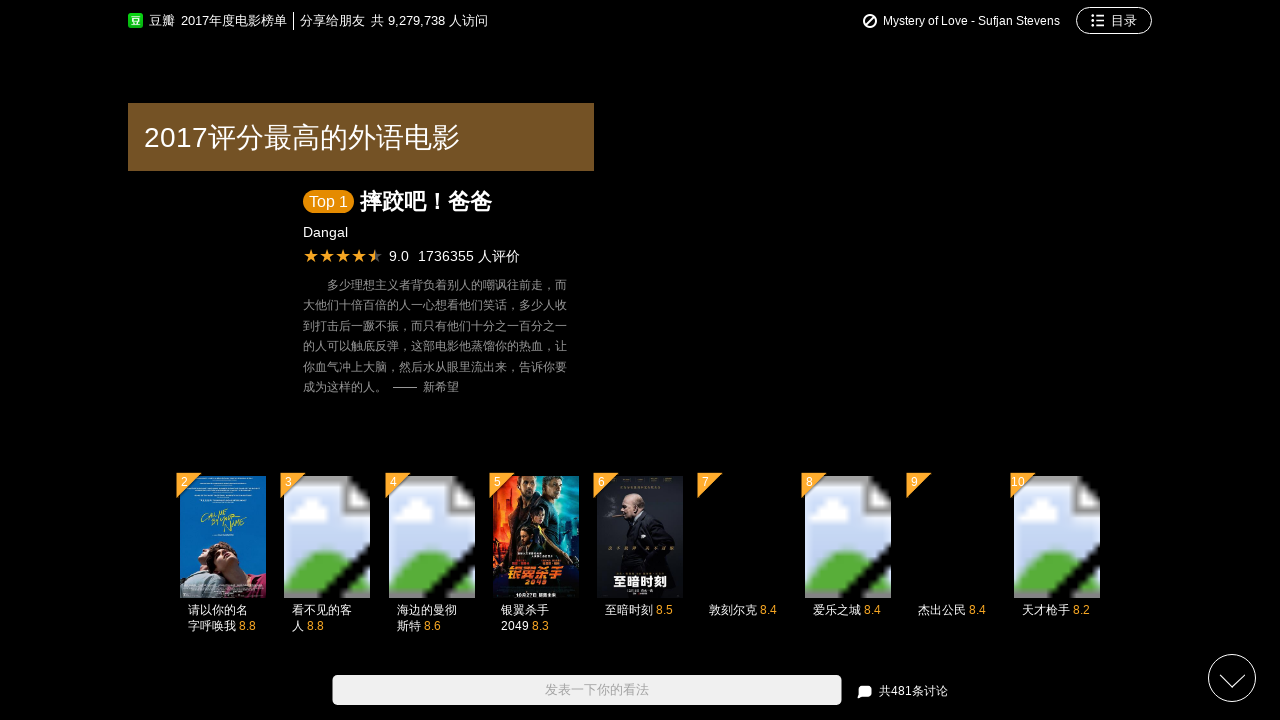

Verified movie list items are present
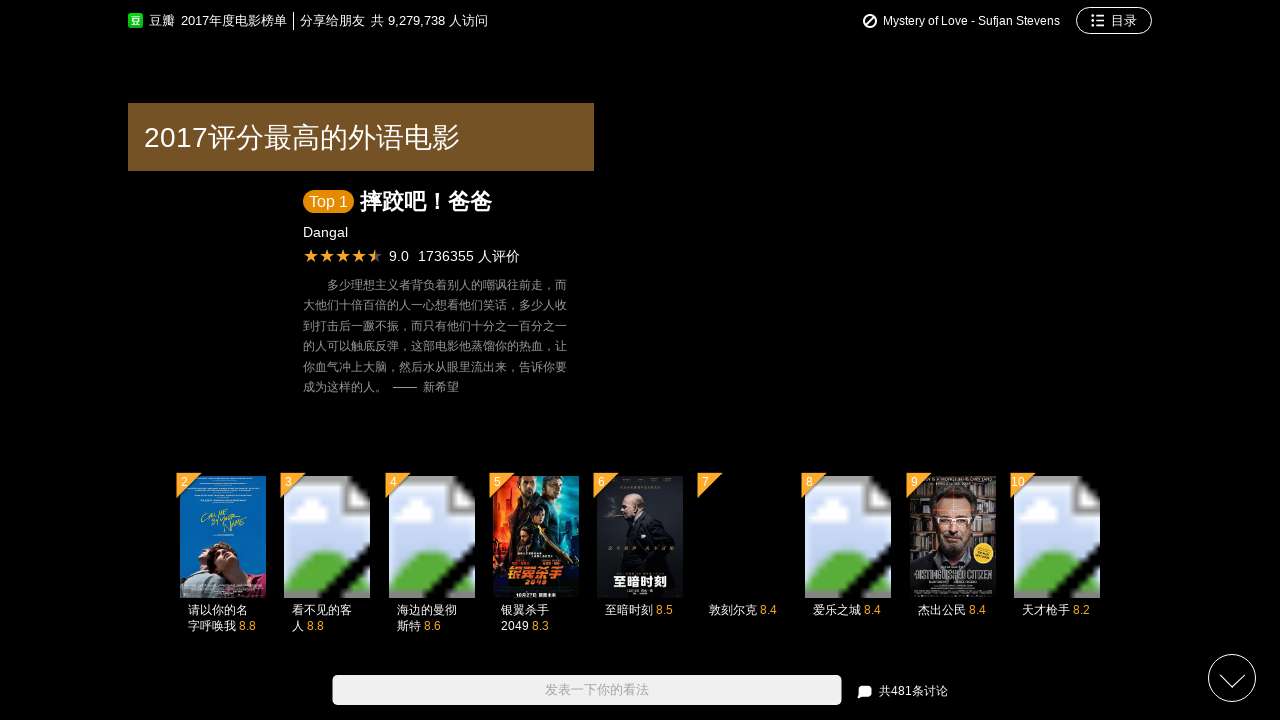

Located all movie links in the list
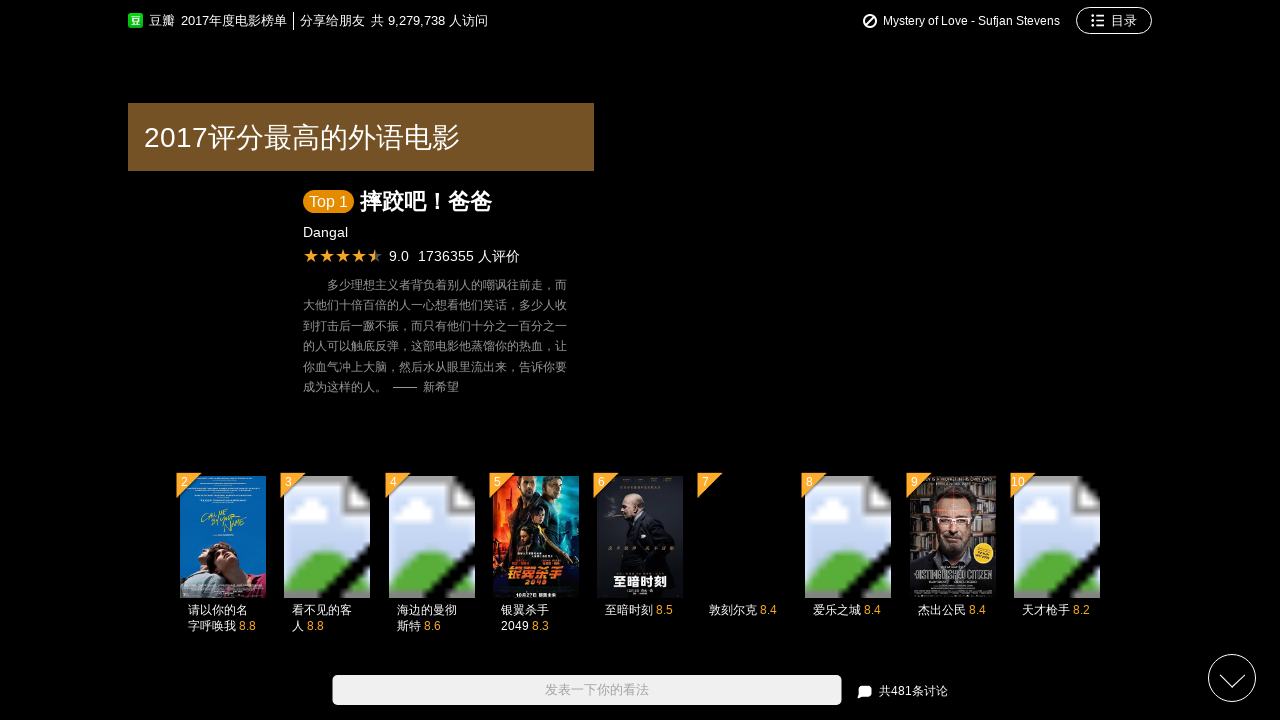

Verified first movie link is visible
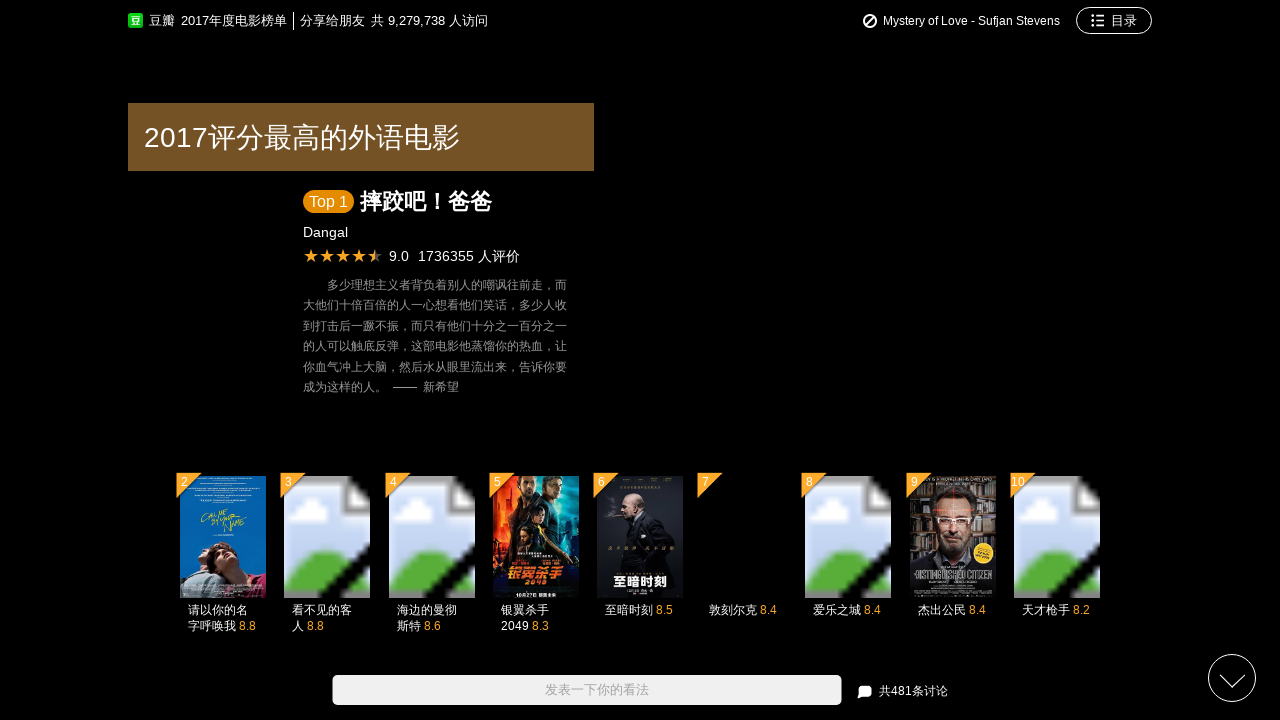

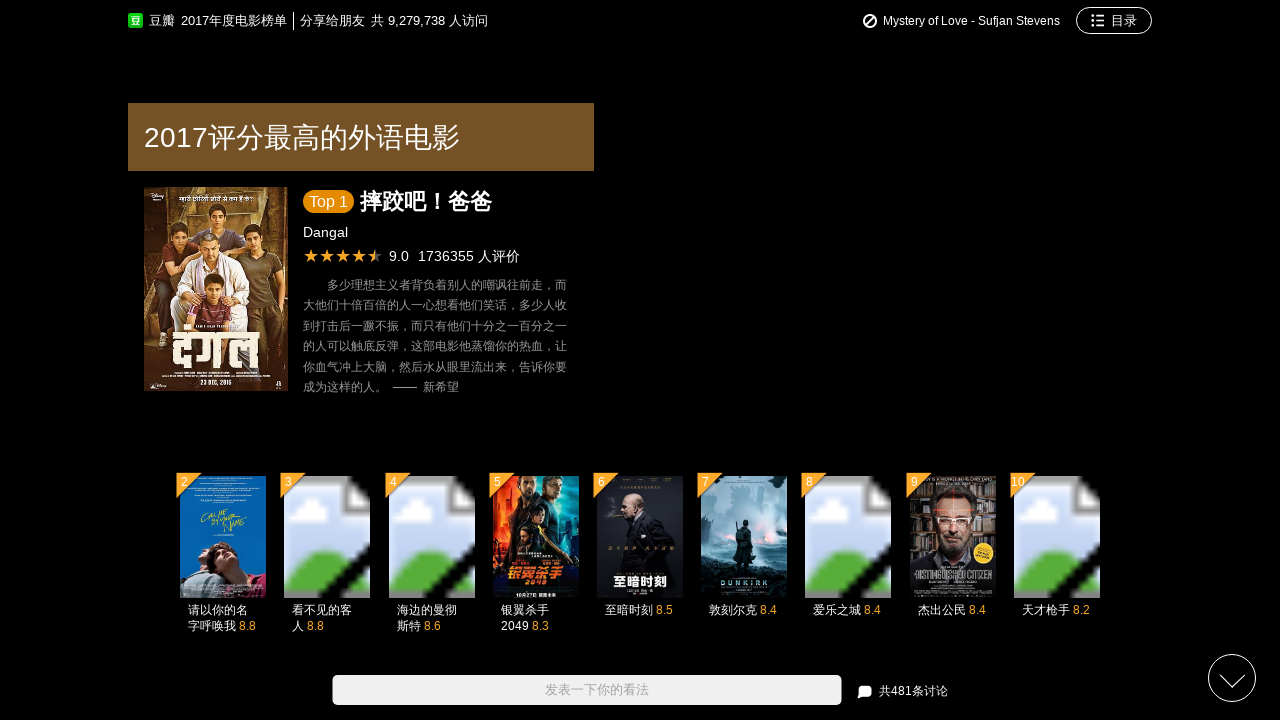